Demonstrates click-and-hold, move, and release mouse actions

Starting URL: https://crossbrowsertesting.github.io/drag-and-drop

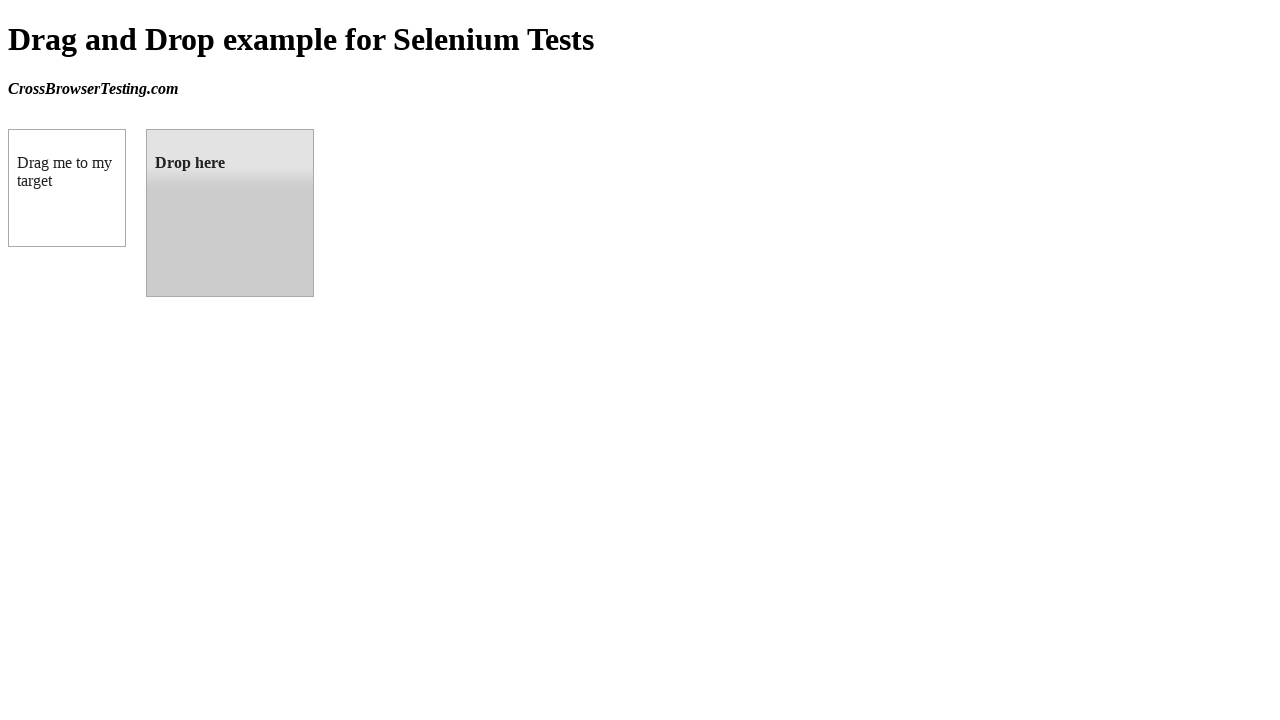

Located draggable source element
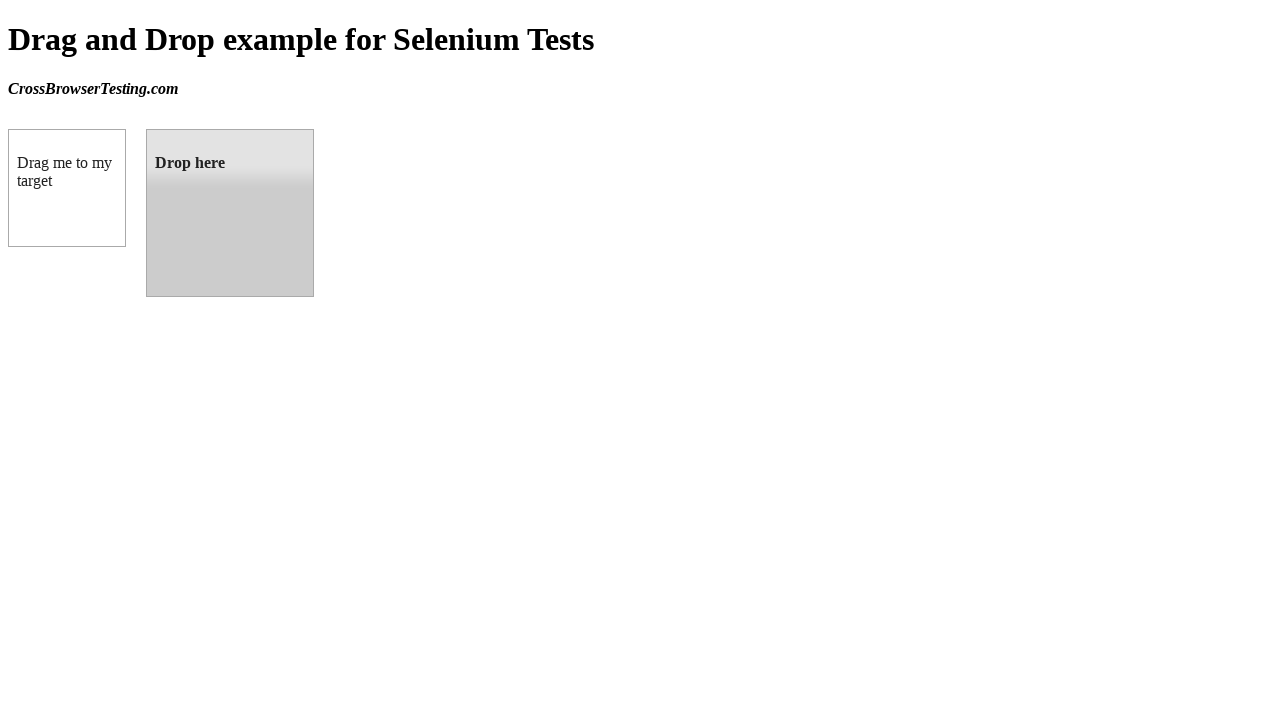

Located droppable target element
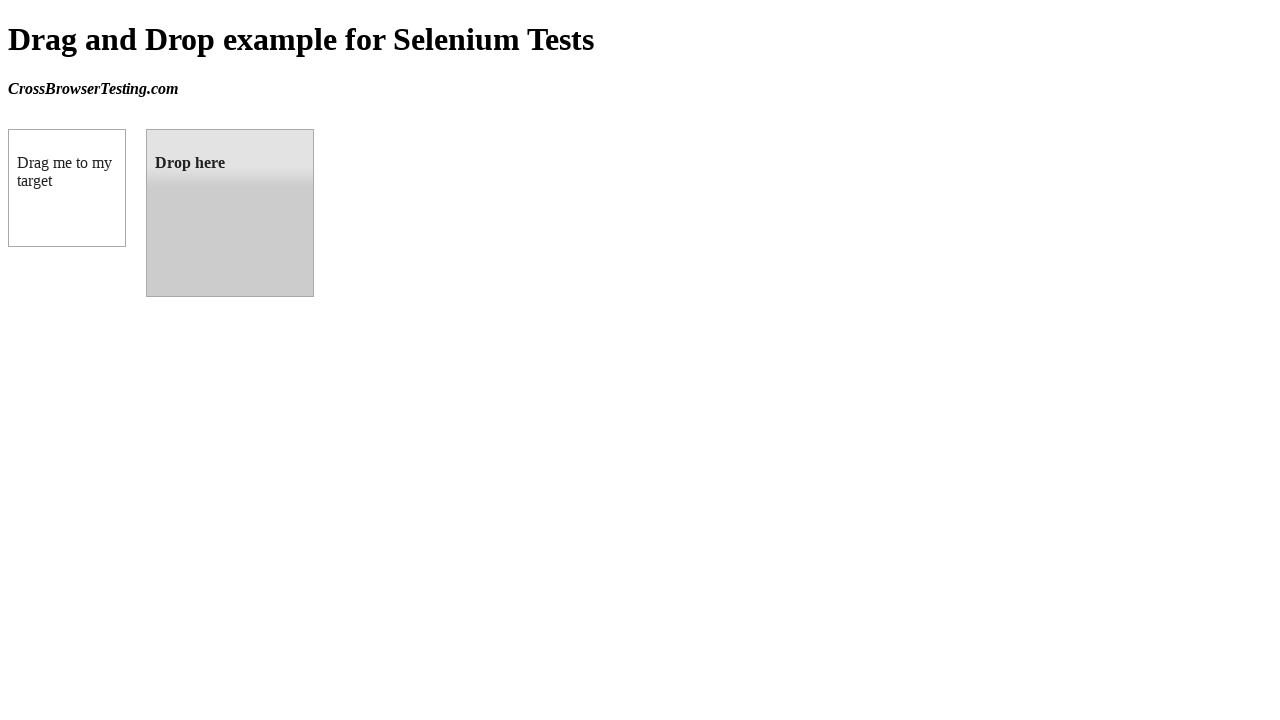

Retrieved bounding box of source element
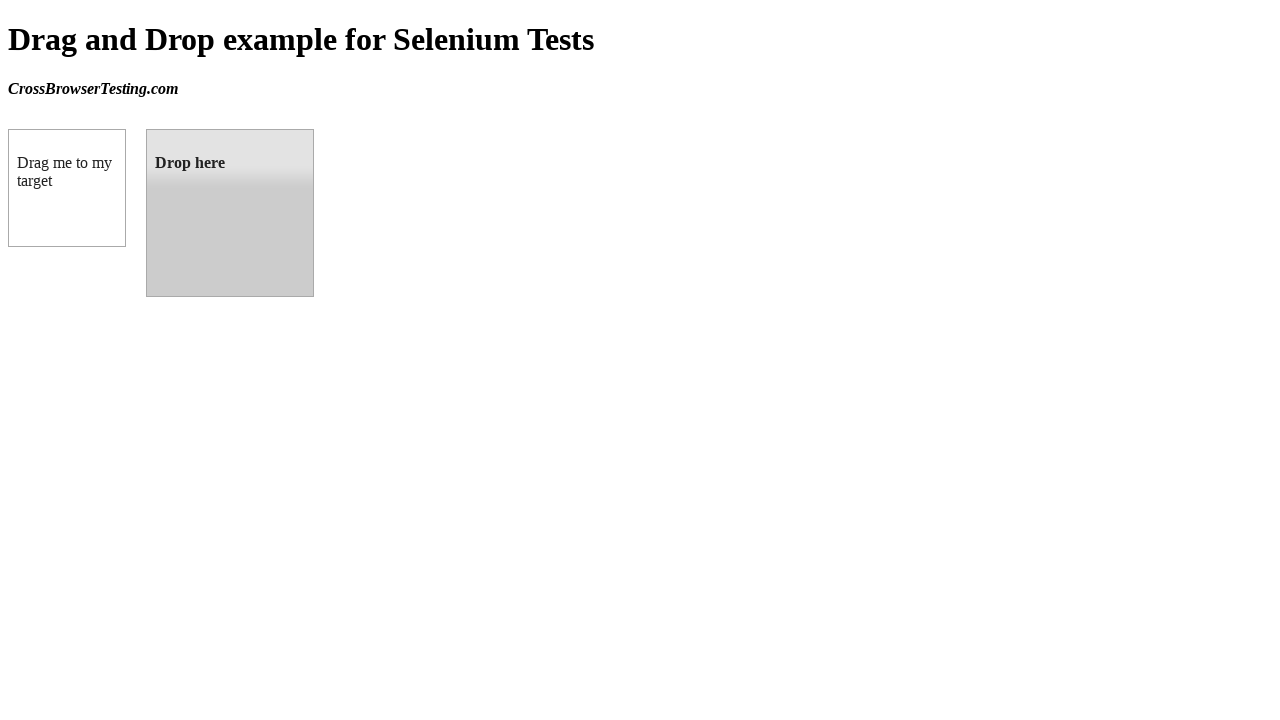

Retrieved bounding box of target element
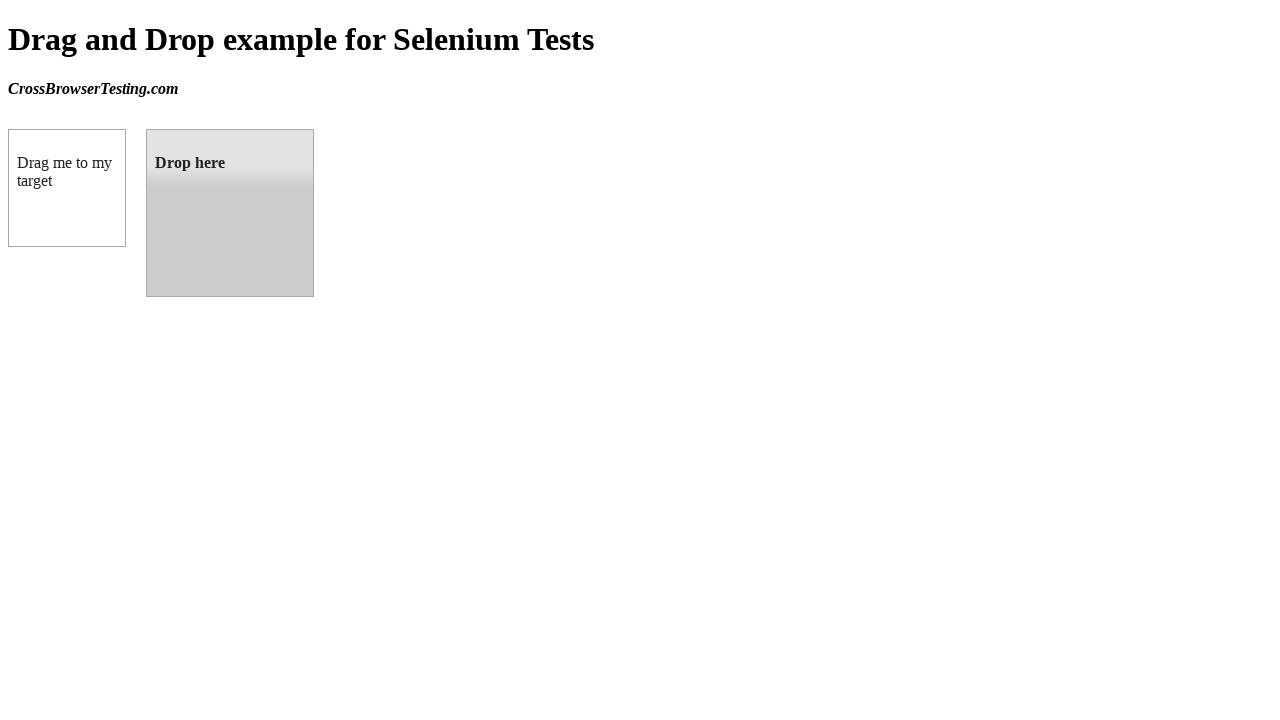

Moved mouse to center of draggable element at (67, 188)
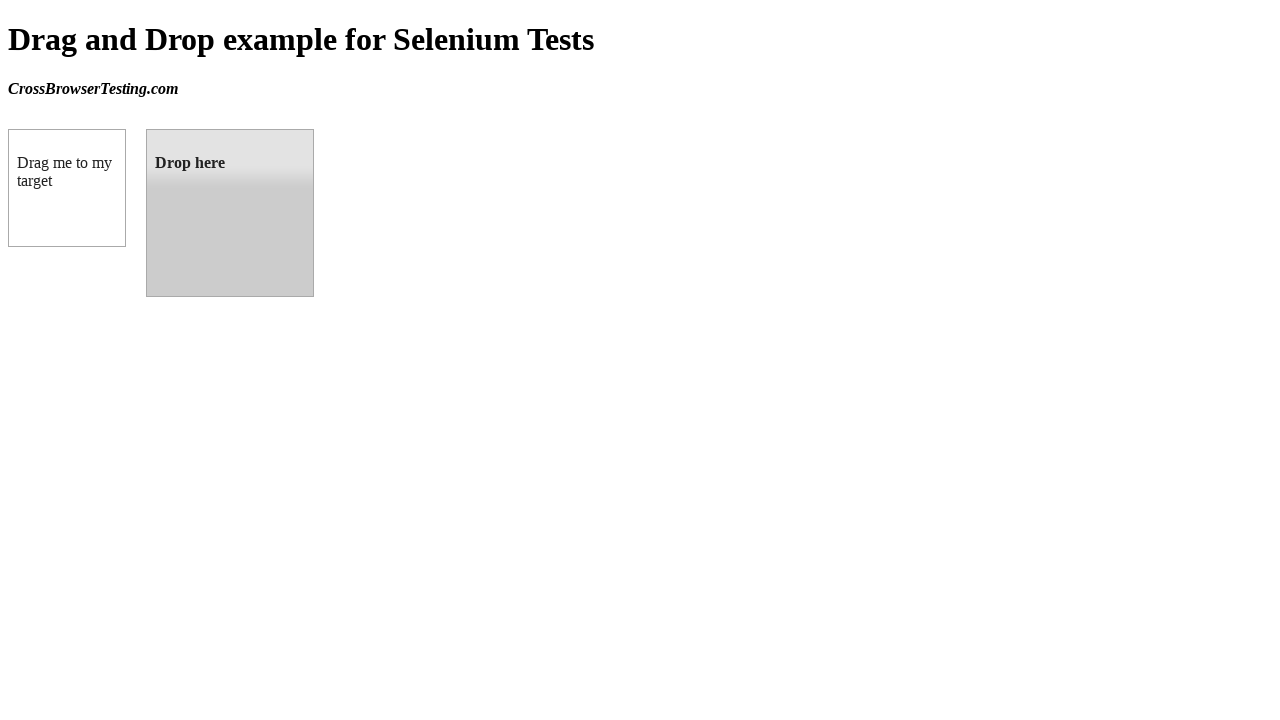

Pressed mouse button down on draggable element at (67, 188)
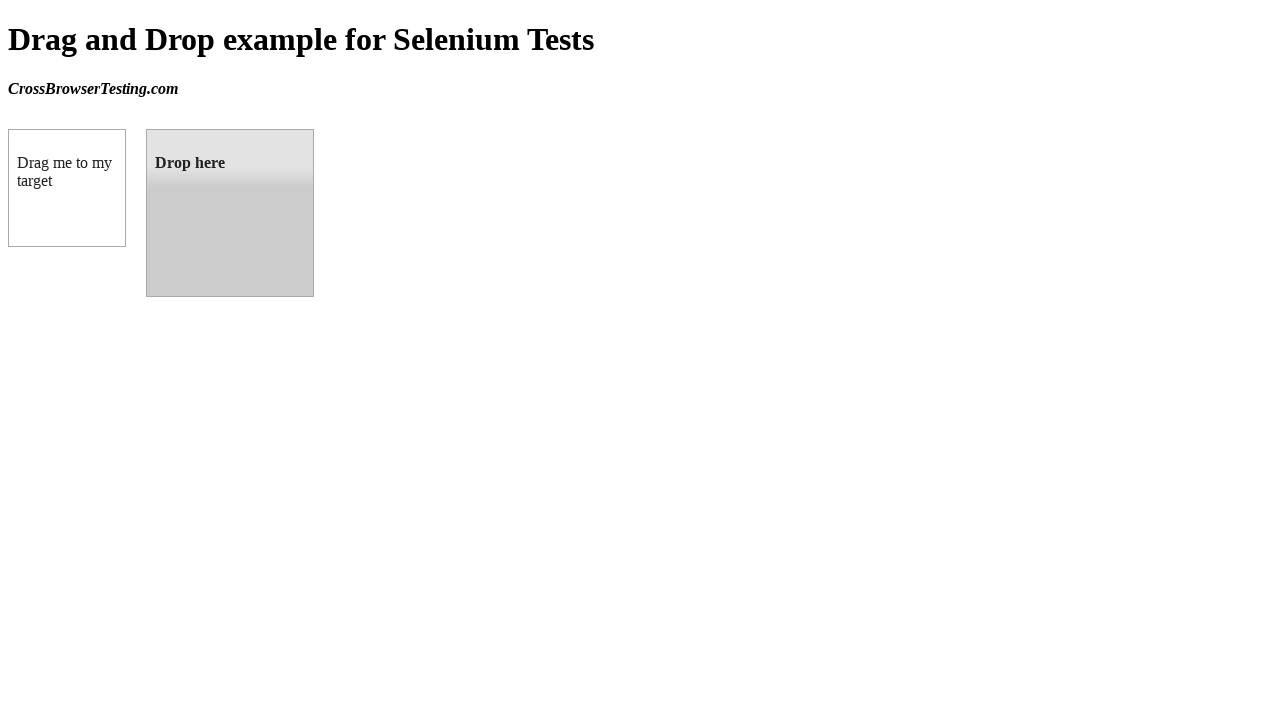

Dragged element to center of drop target at (230, 213)
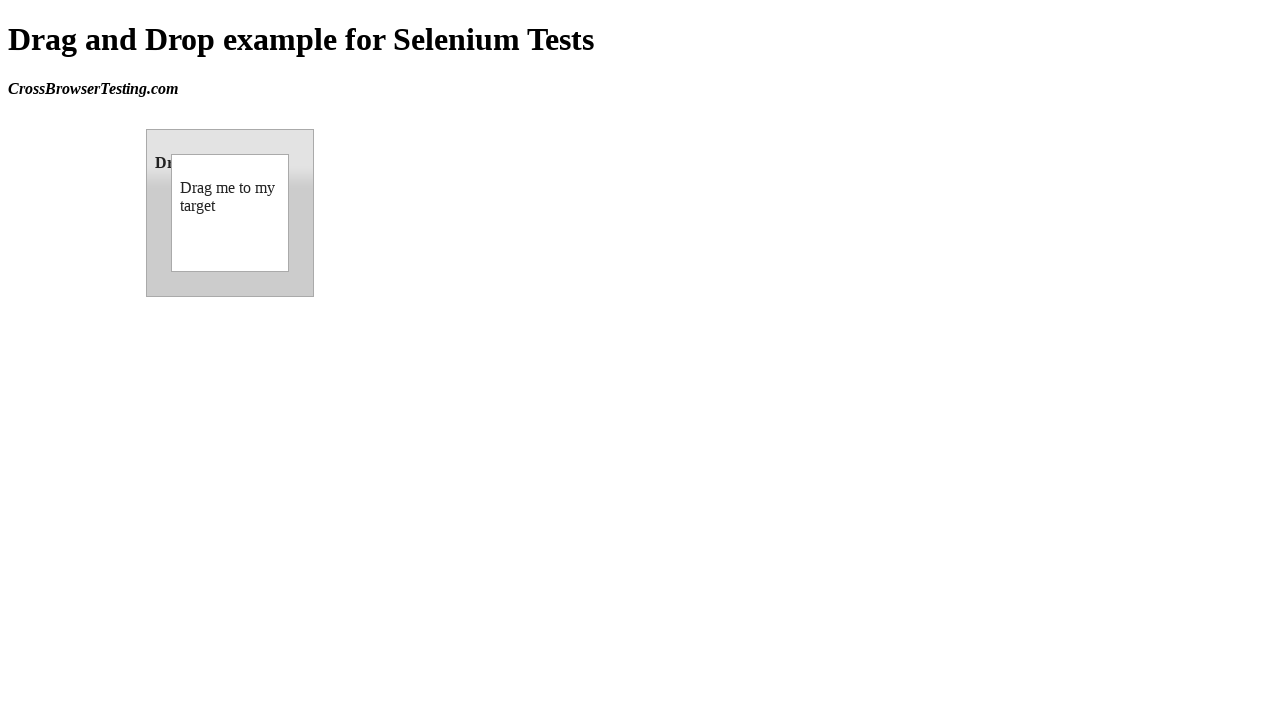

Released mouse button to drop element on target at (230, 213)
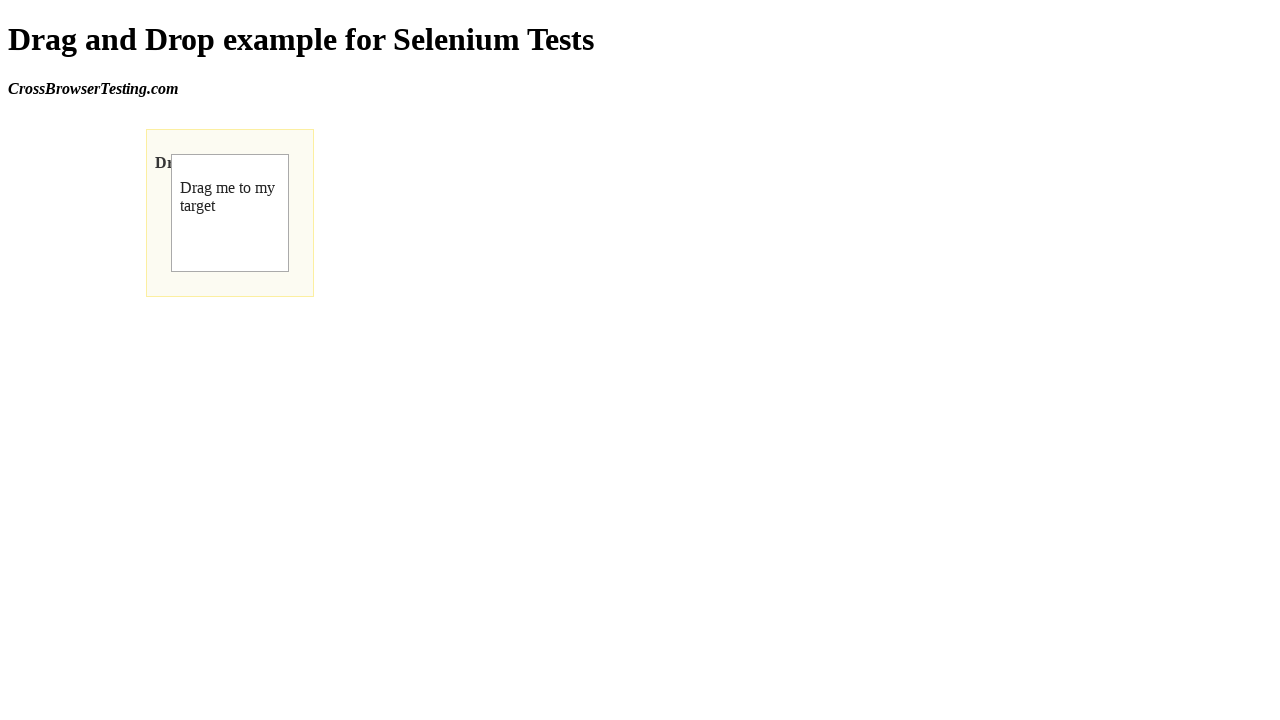

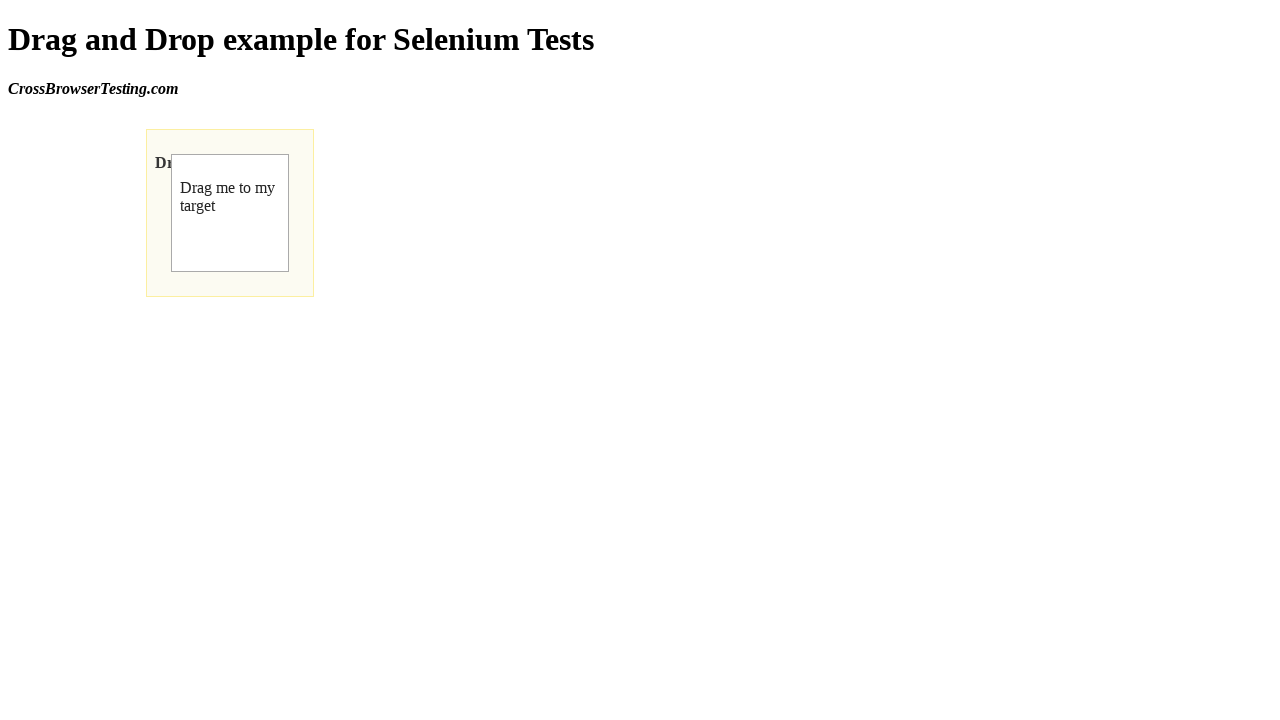